Tests the complete flight booking flow on BlazeDemo by selecting cities, finding flights, choosing a specific flight, filling passenger details, and confirming the booking

Starting URL: https://blazedemo.com/

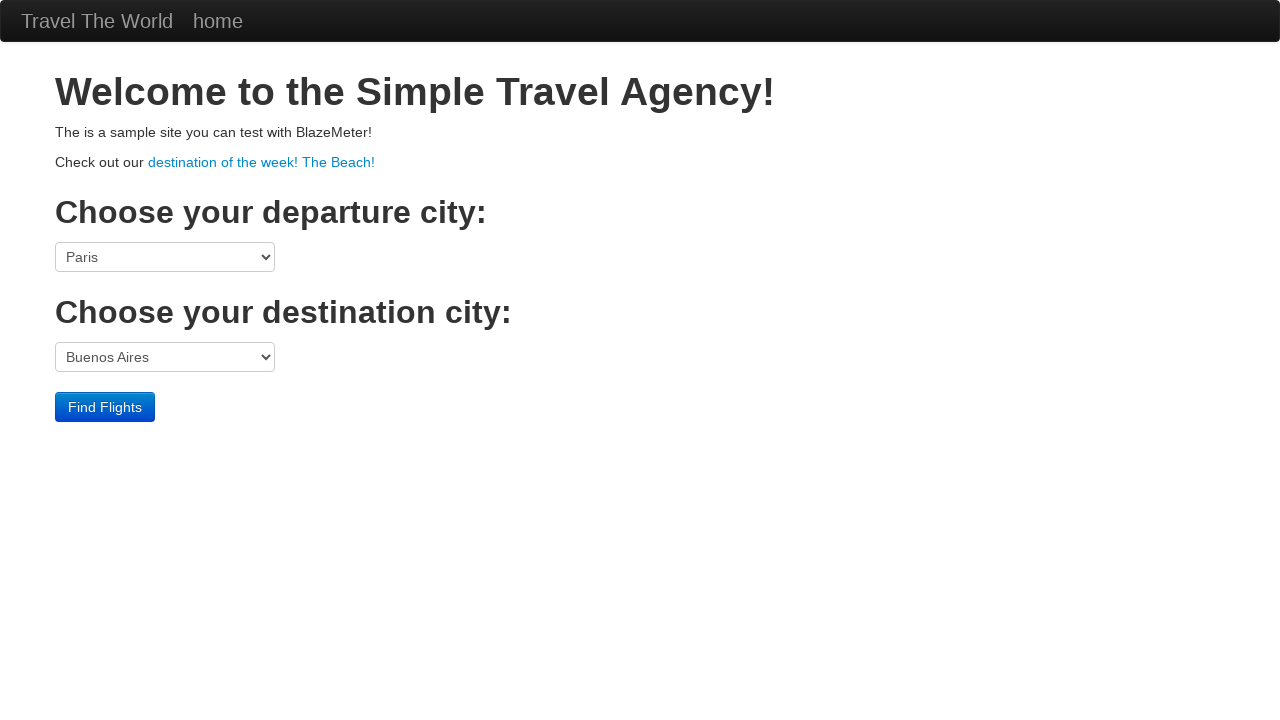

Clicked departure city dropdown at (165, 257) on select[name='fromPort']
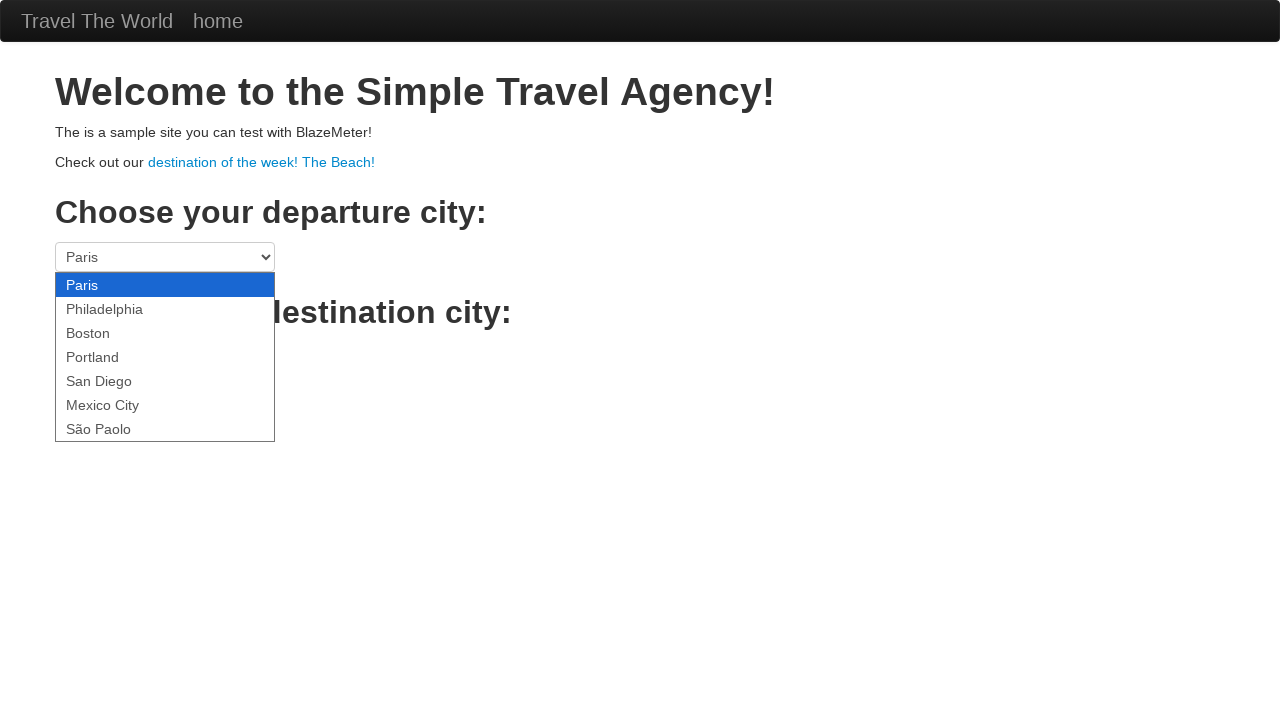

Selected Boston as departure city on select[name='fromPort']
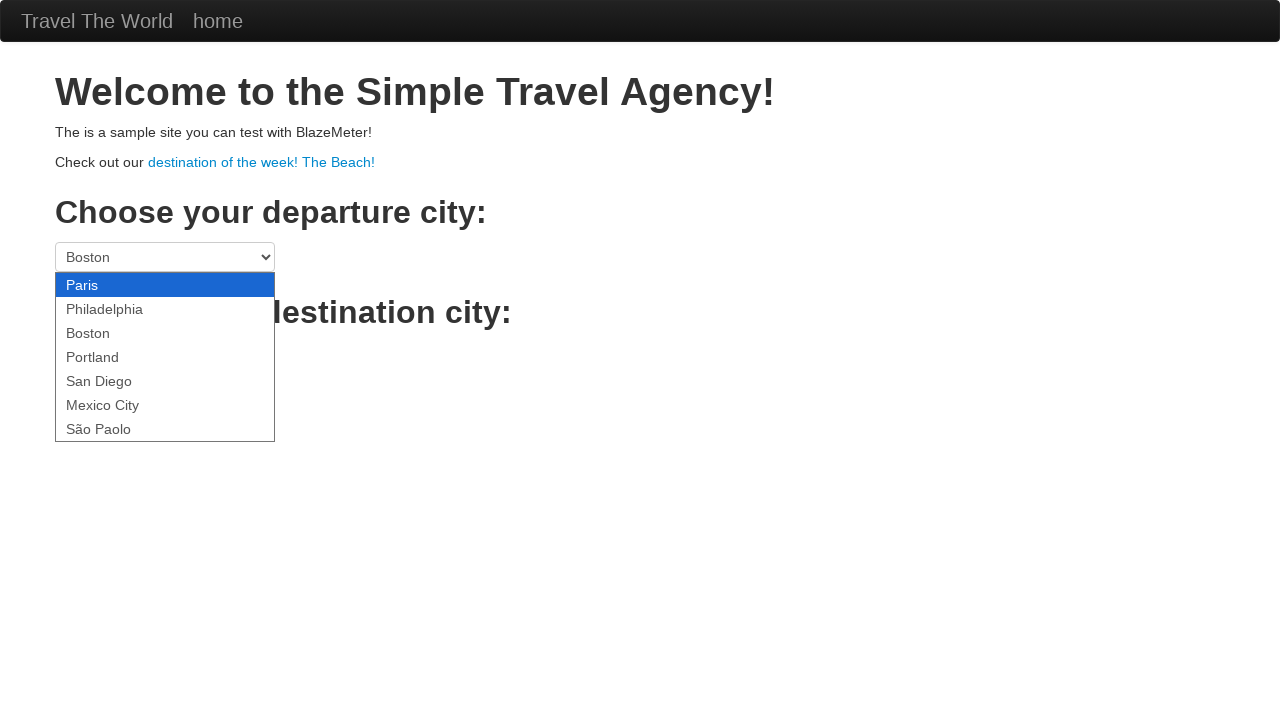

Clicked destination city dropdown at (165, 357) on select[name='toPort']
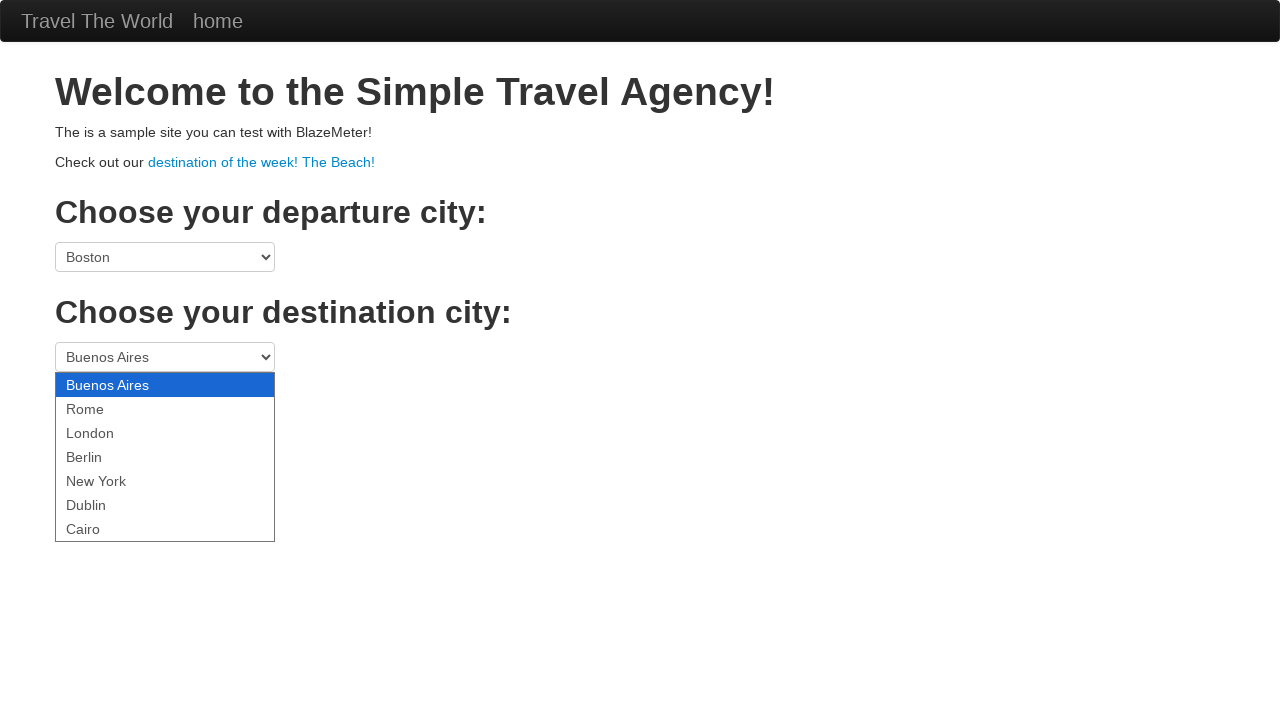

Selected London as destination city on select[name='toPort']
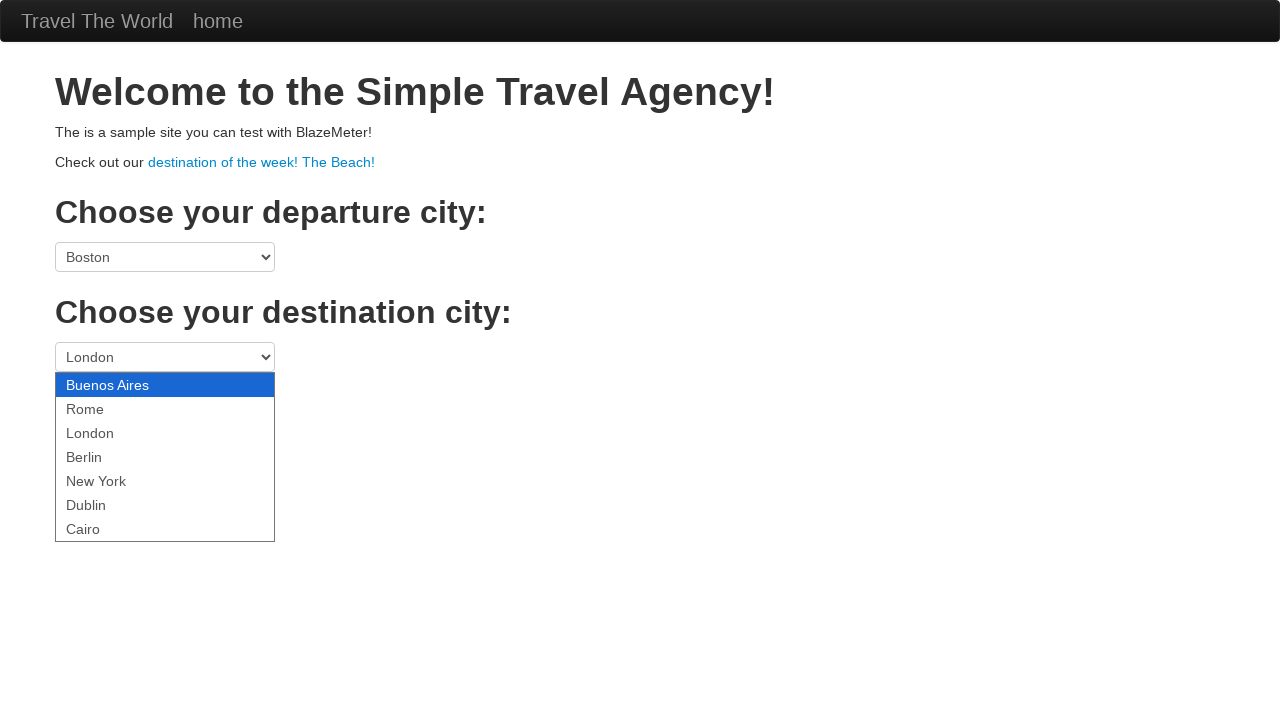

Clicked Find Flights button at (105, 407) on .btn-primary
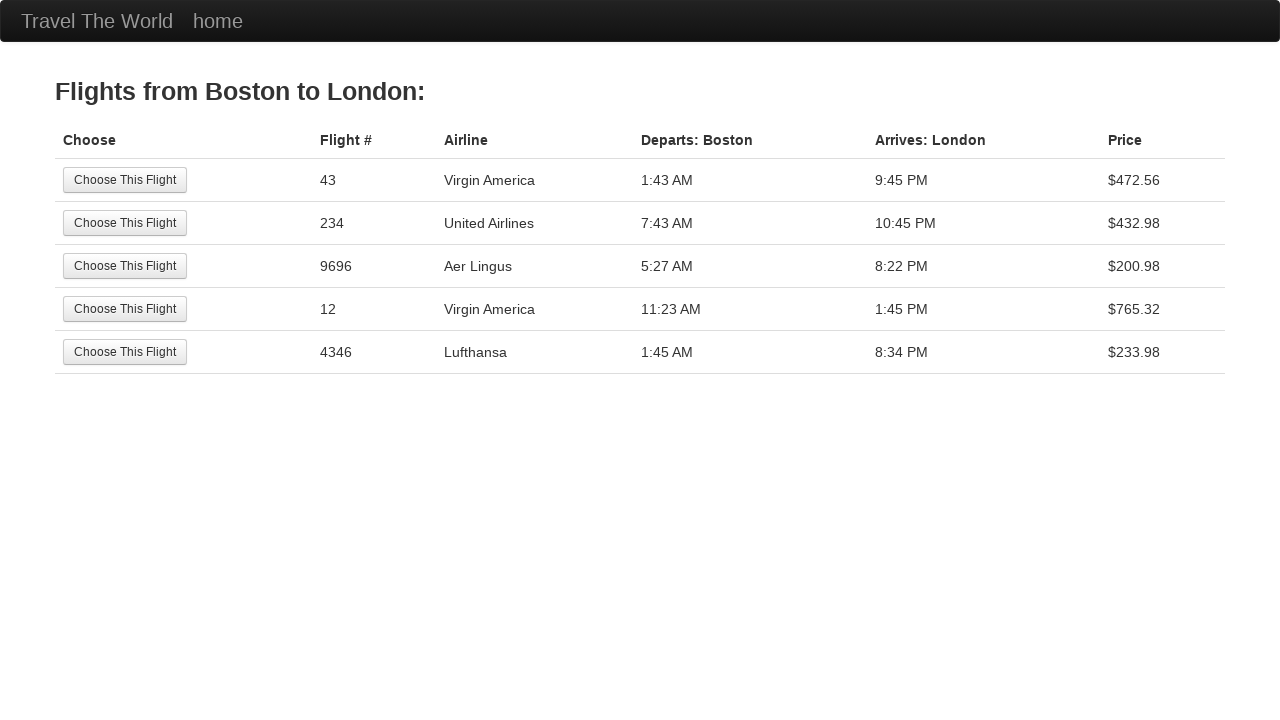

Selected flight #3 from available options at (125, 266) on tr:nth-child(3) .btn
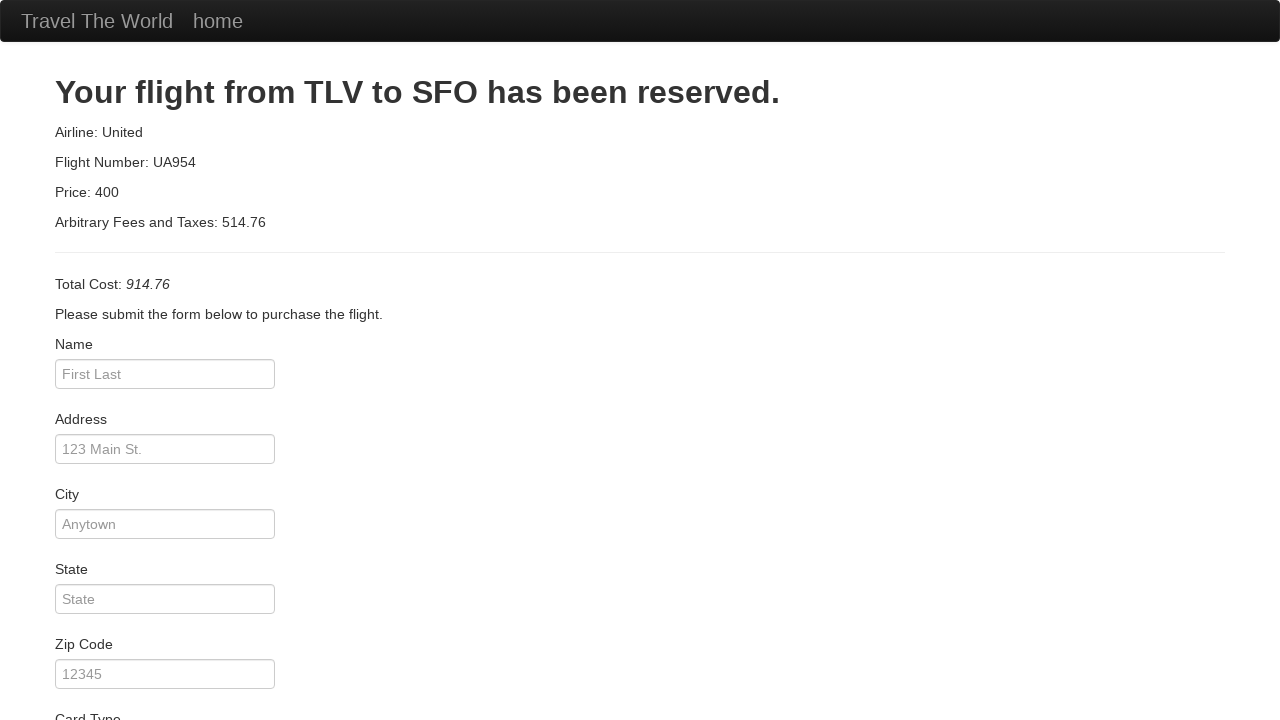

Clicked passenger name input field at (165, 374) on #inputName
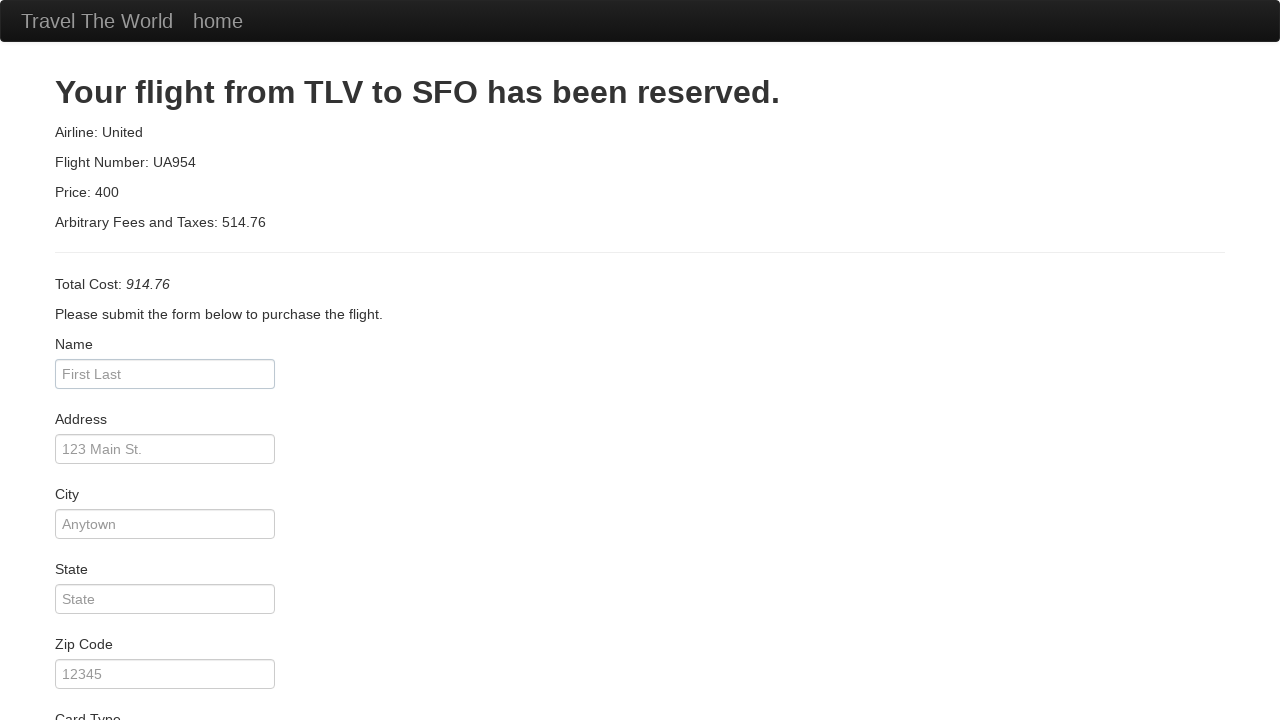

Filled passenger name as 'John Smith' on #inputName
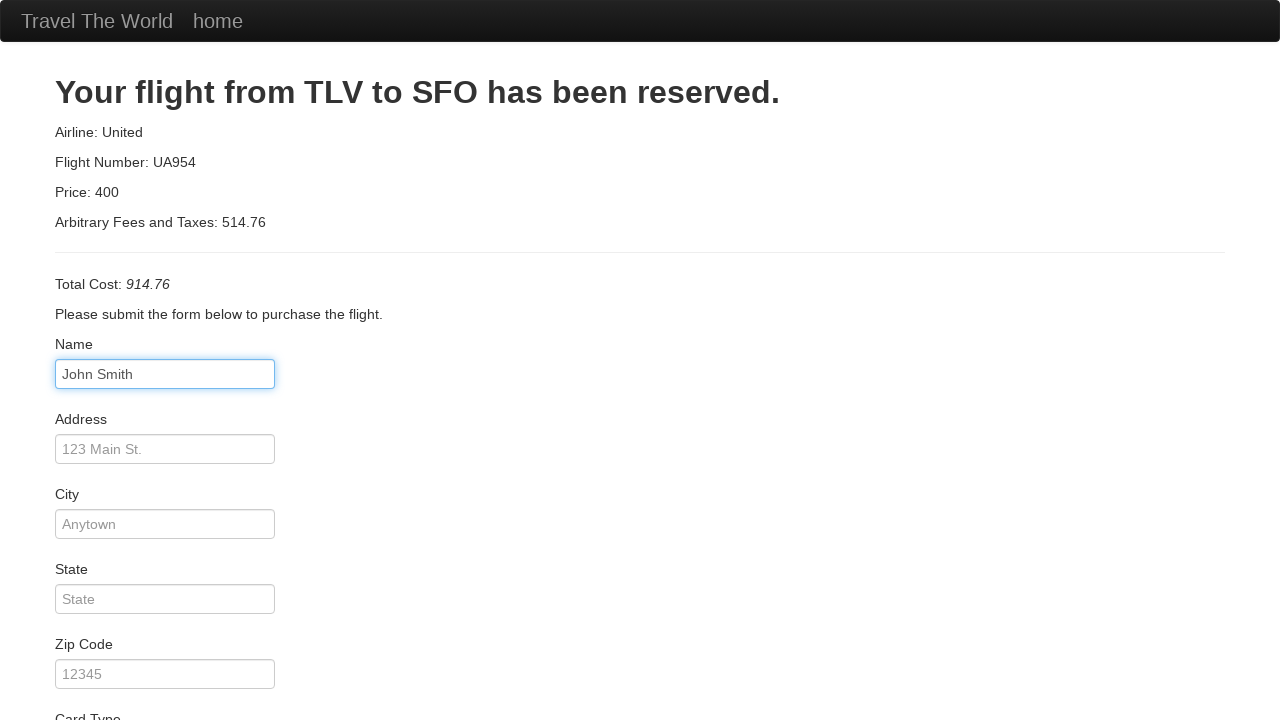

Clicked Confirm button to complete booking at (118, 685) on .btn-primary
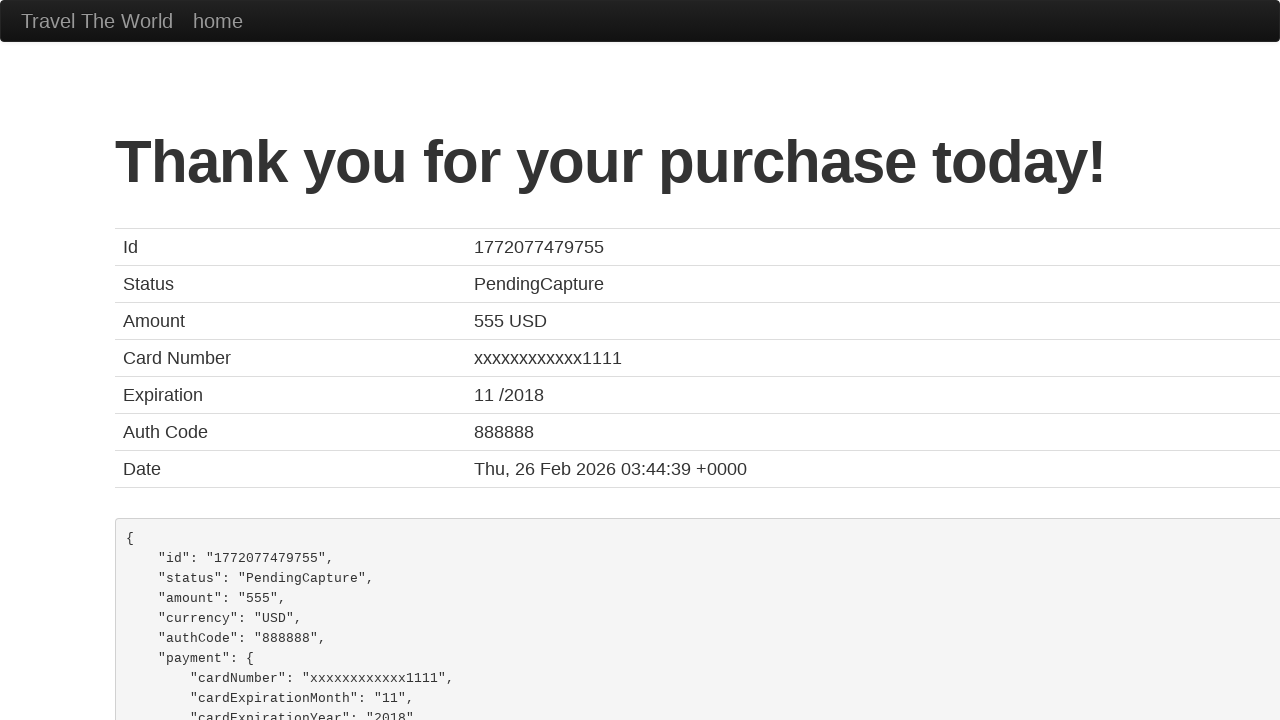

Booking confirmation page loaded successfully
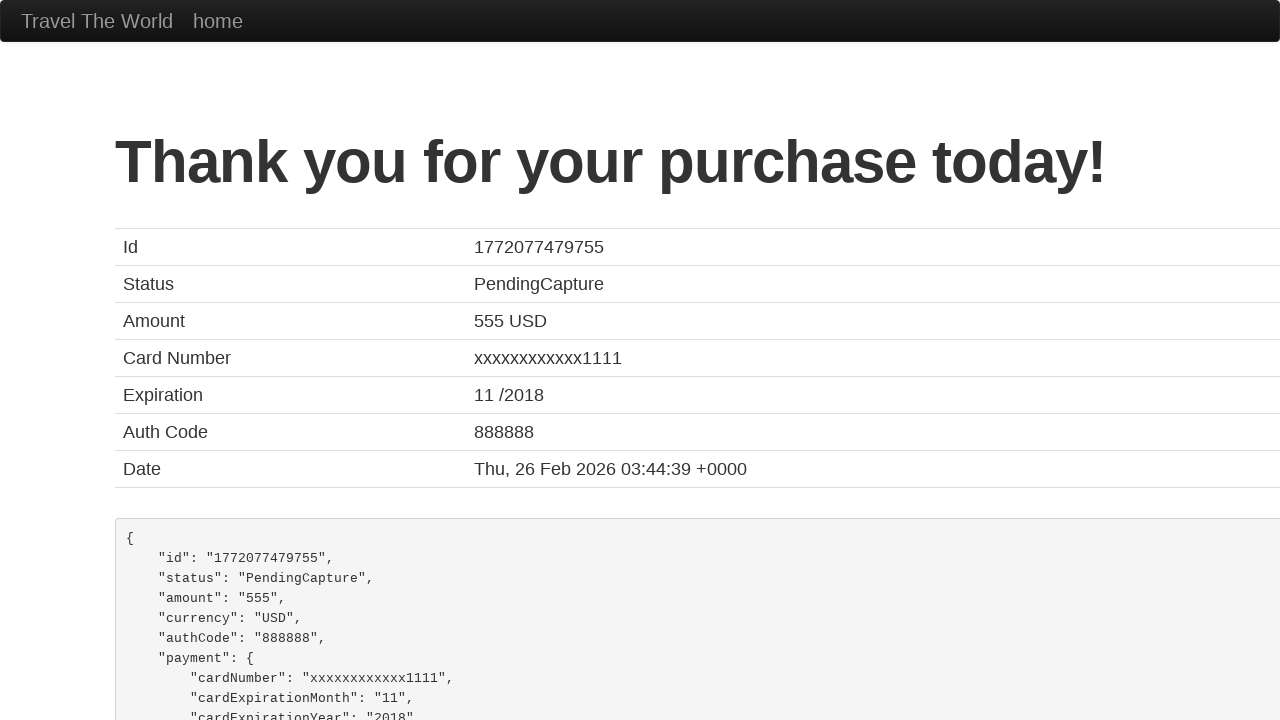

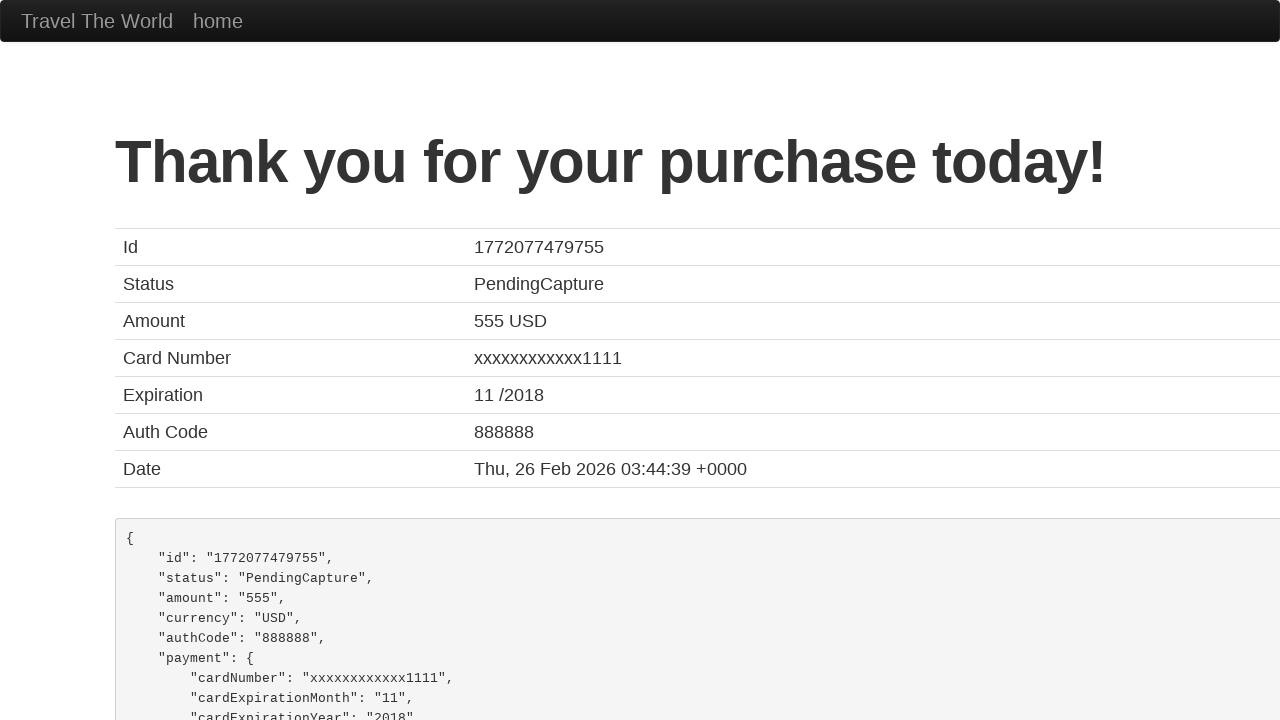